Tests filling out a practice form with personal information and submitting it

Starting URL: https://demoqa.com/automation-practice-form

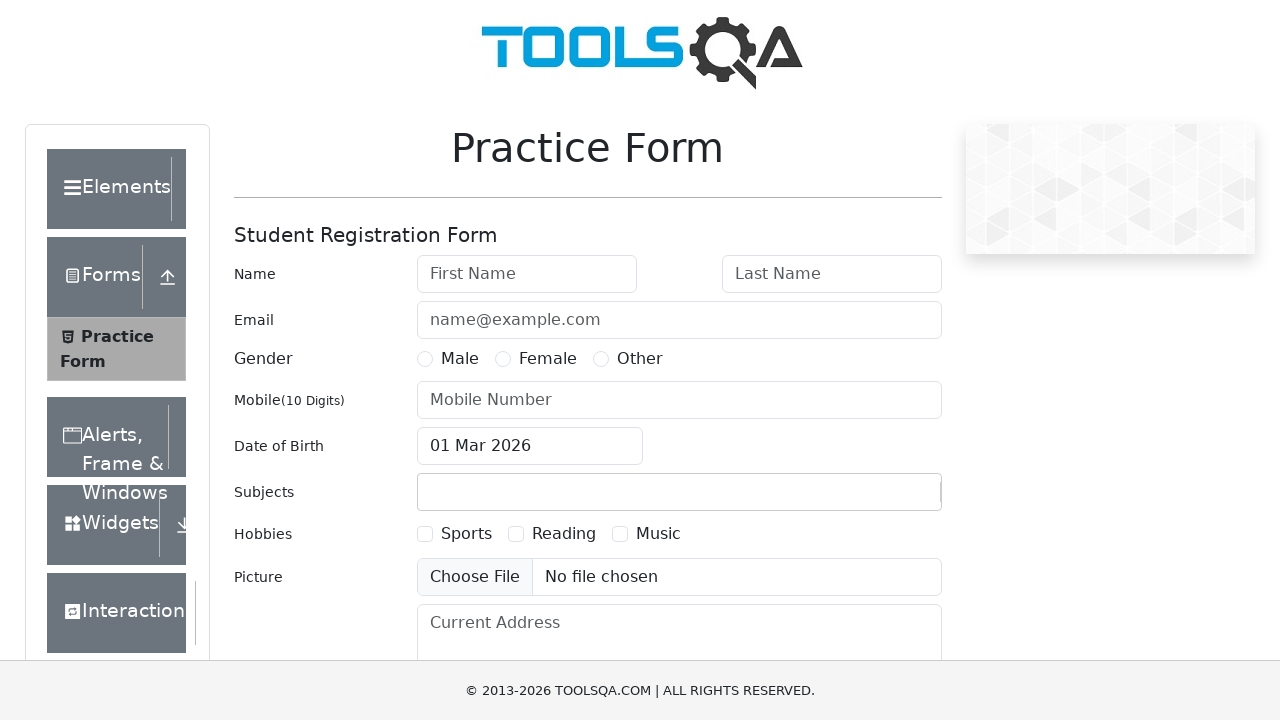

Scrolled first name field into view
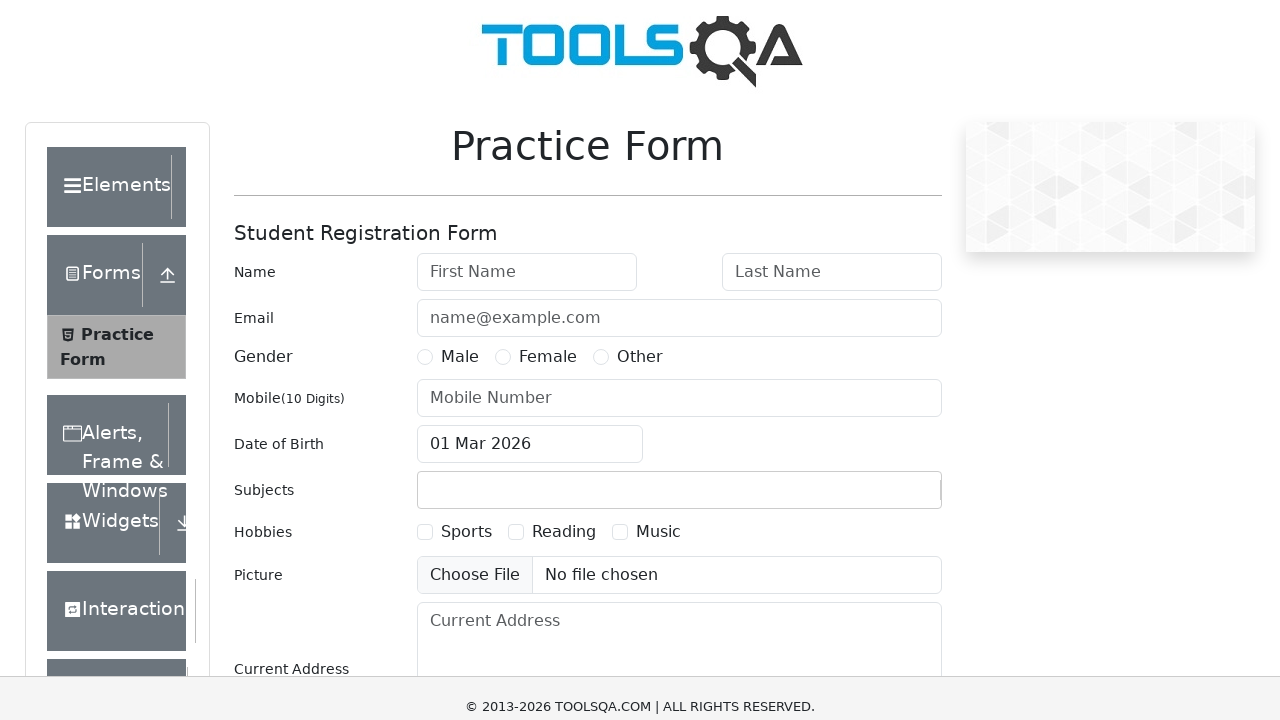

Filled first name field with 'Irina' on #firstName
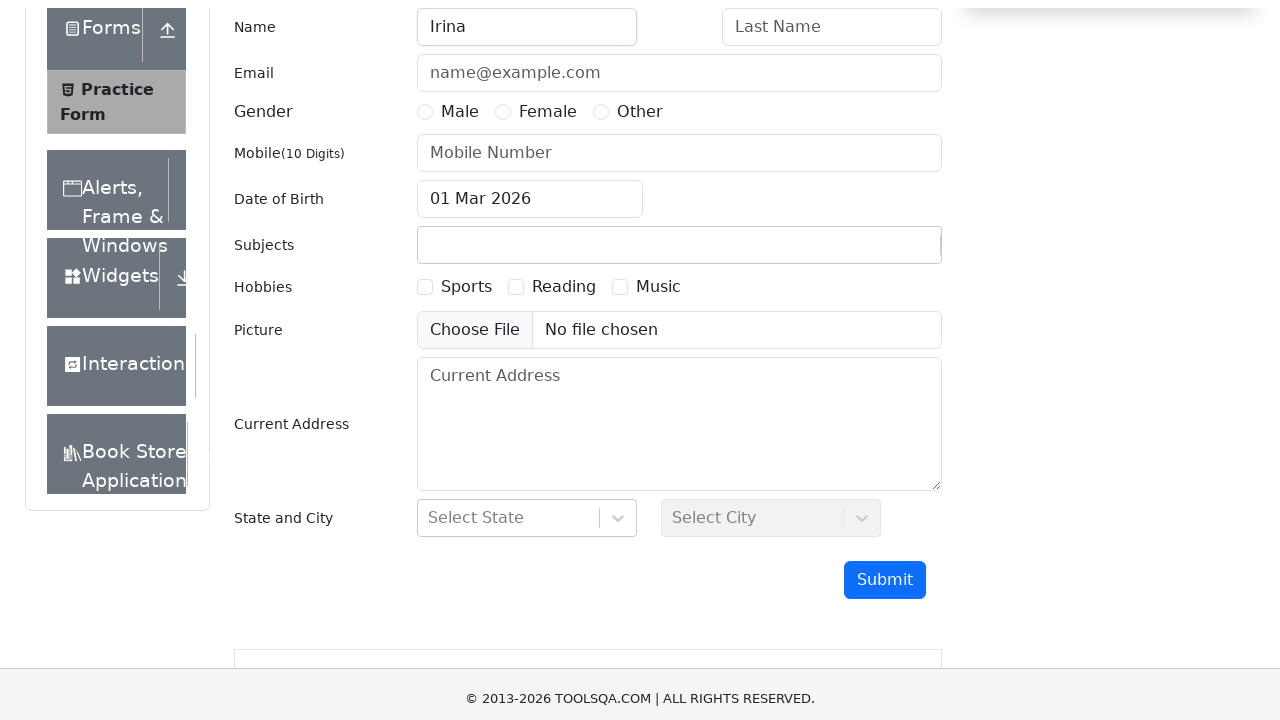

Scrolled last name field into view
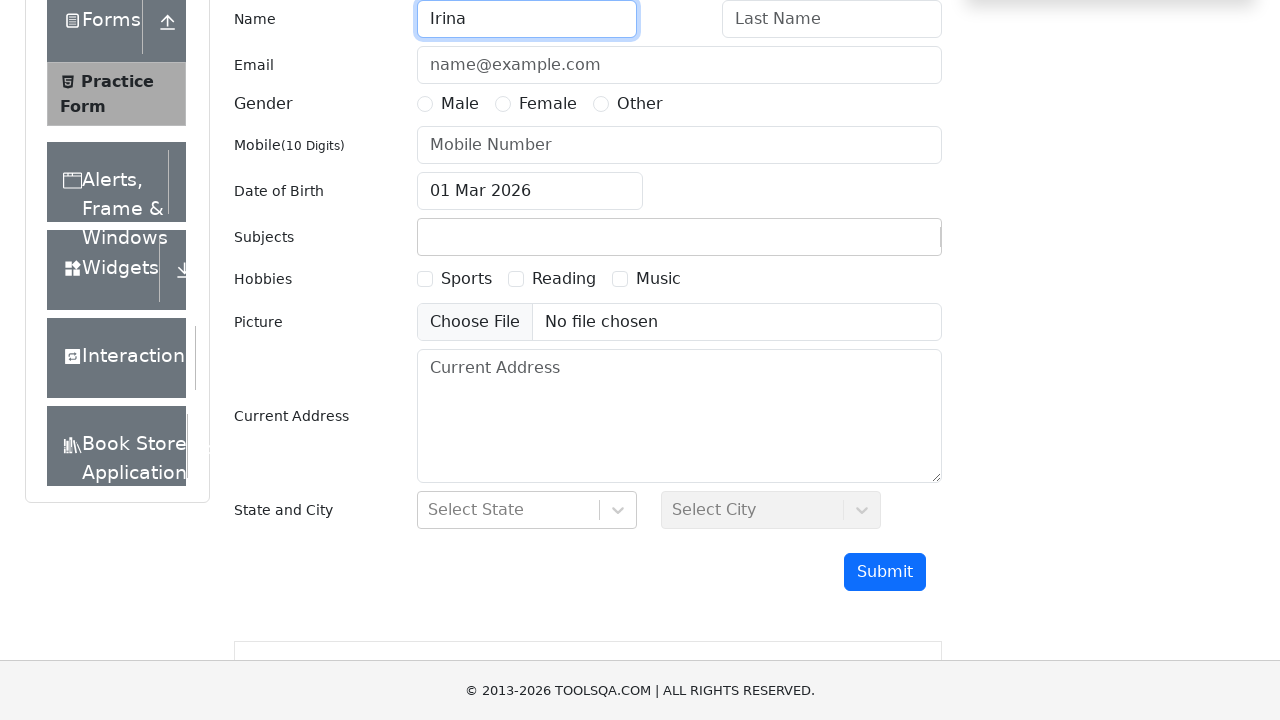

Filled last name field with 'Kuperman' on #lastName
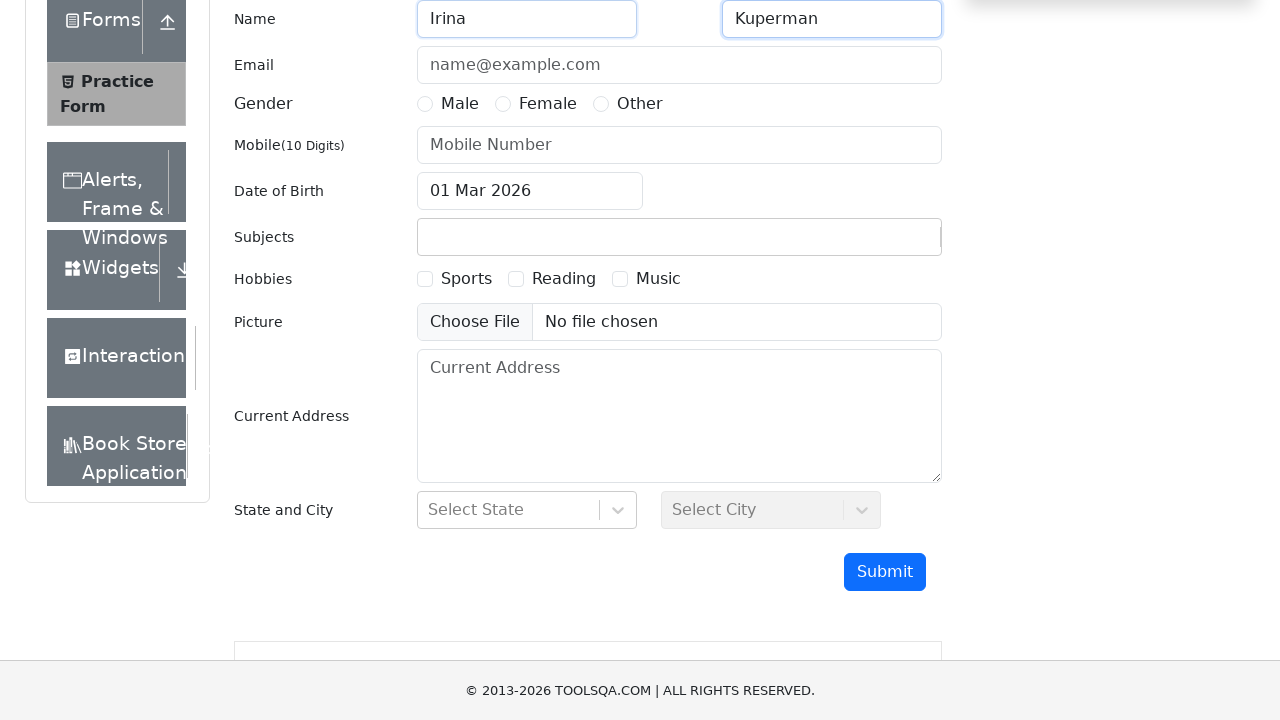

Scrolled email field into view
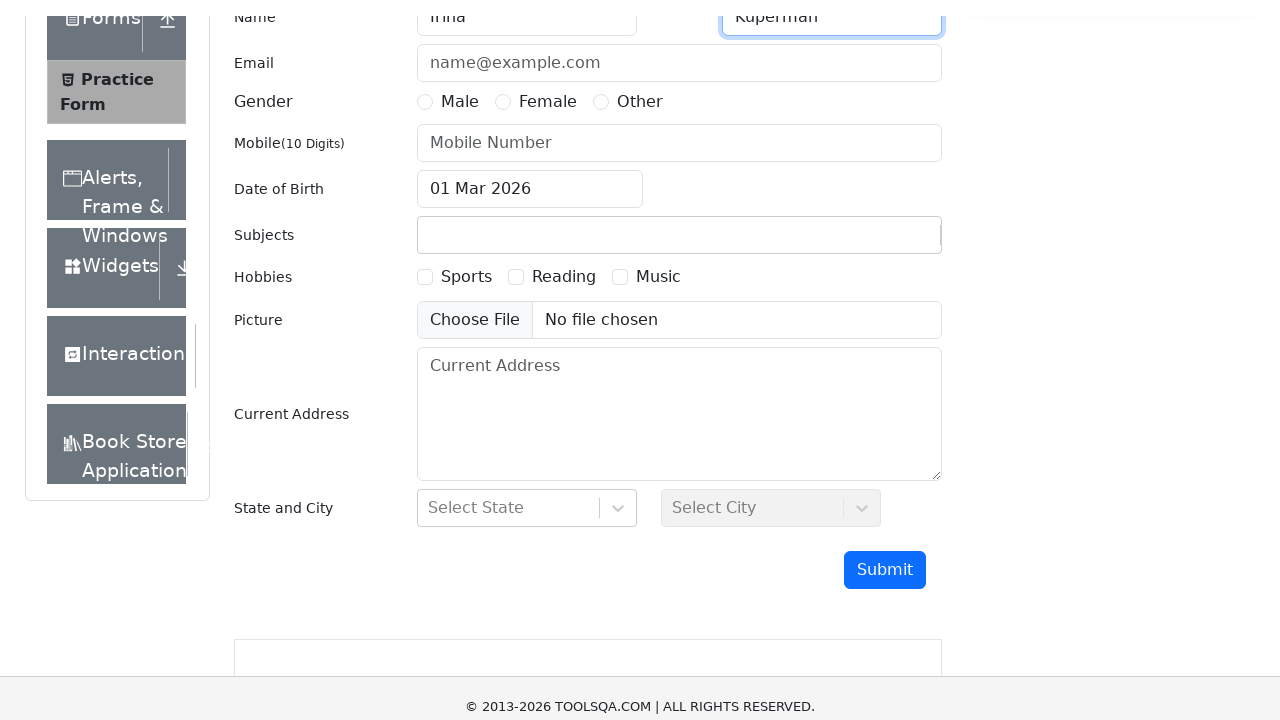

Filled email field with 'ama@ama.com' on #userEmail
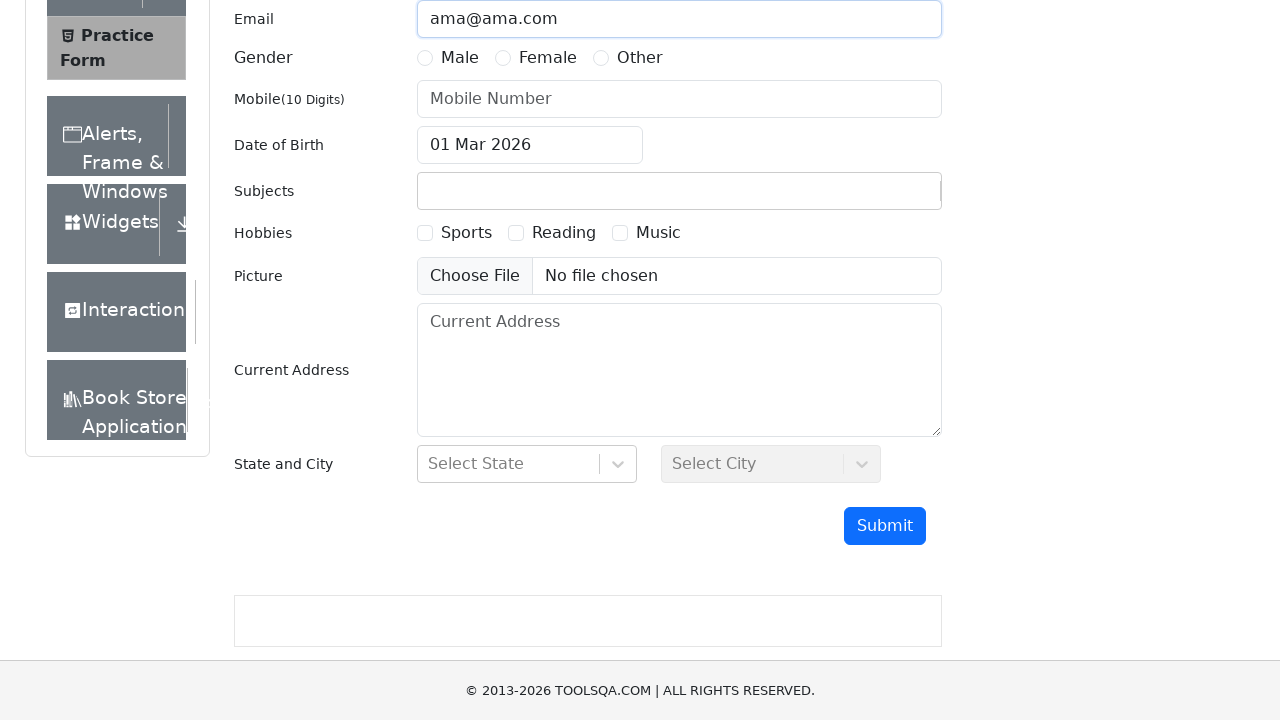

Scrolled gender radio button into view
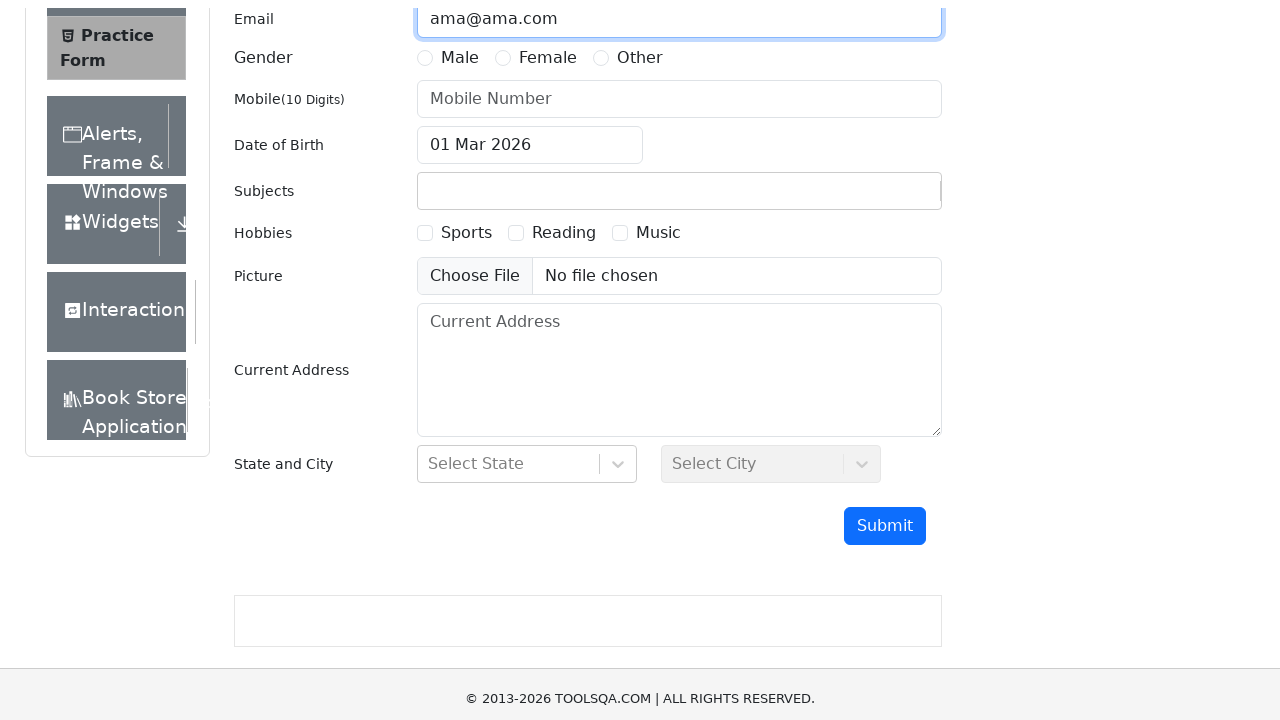

Selected gender radio button option 2 at (548, 31) on [for='gender-radio-2']
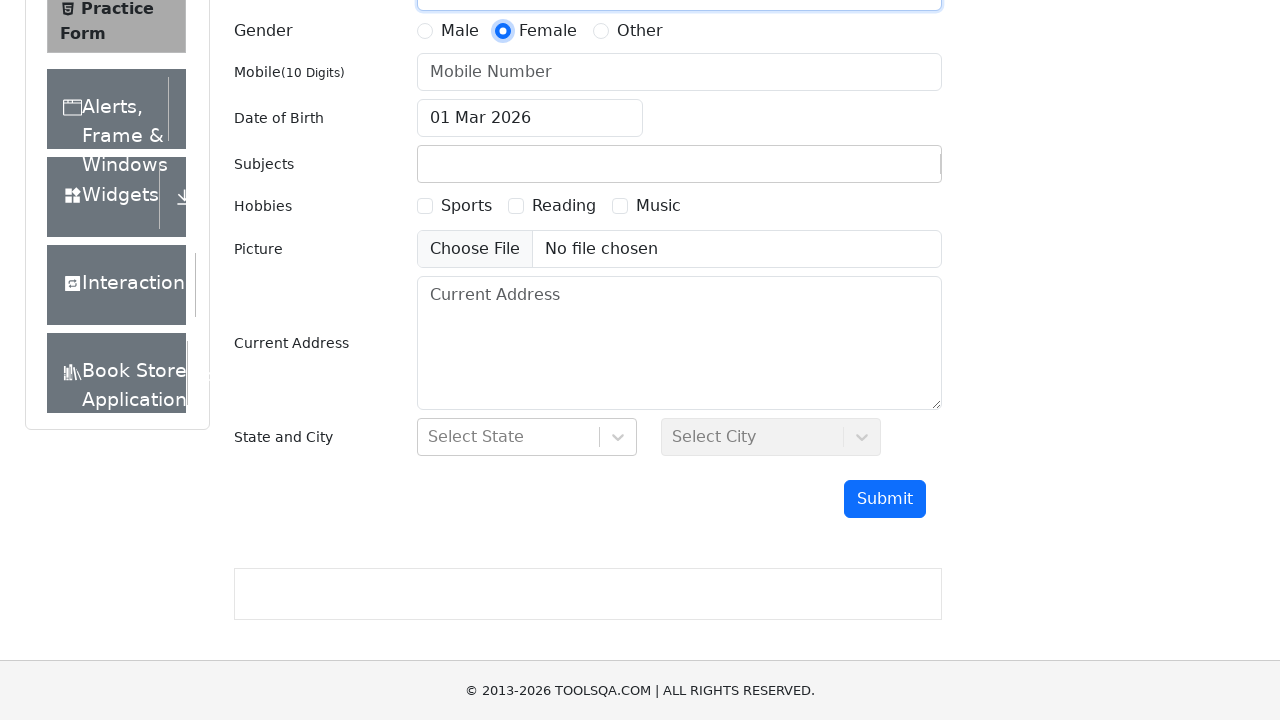

Scrolled phone number field into view
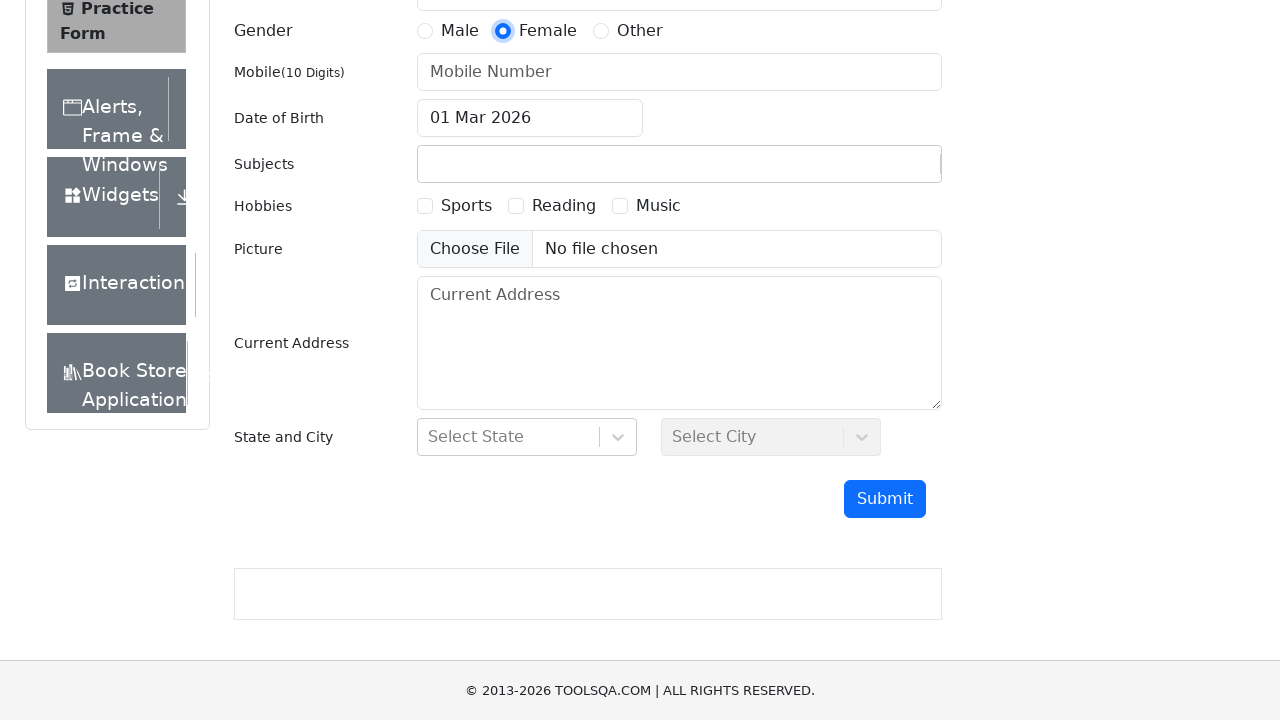

Filled phone number field with '1234567890' on #userNumber
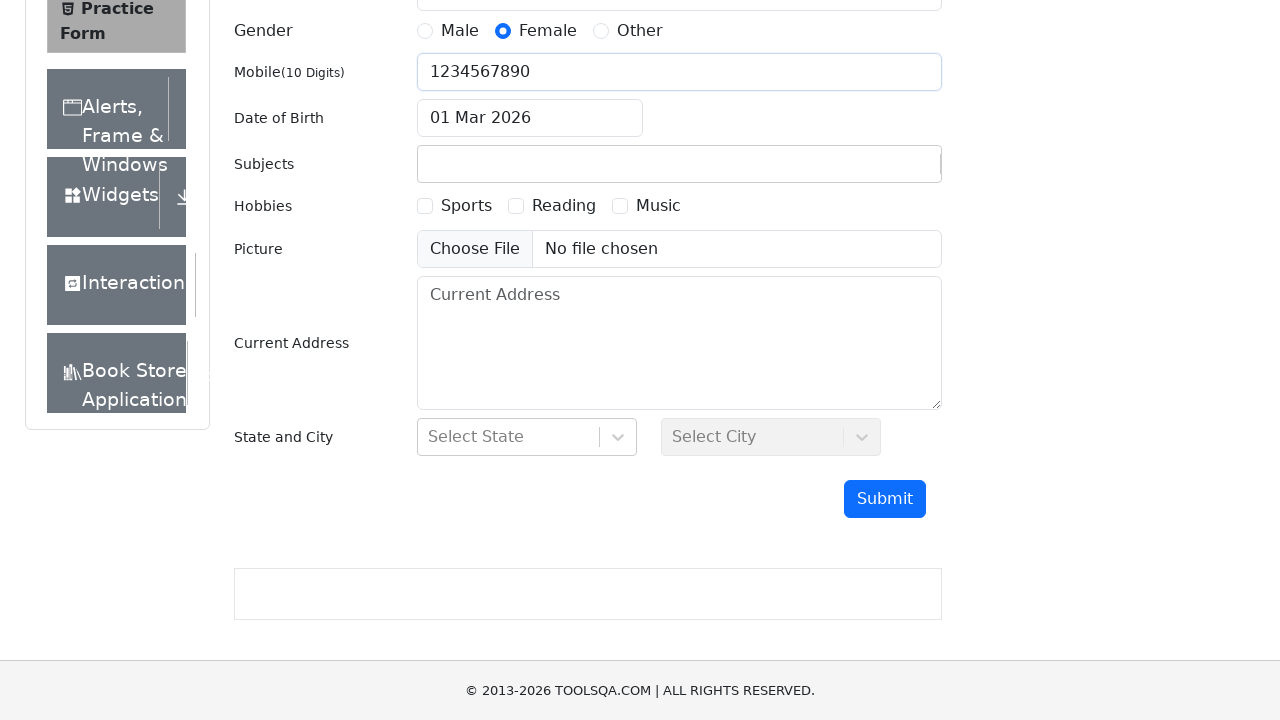

Scrolled submit button into view
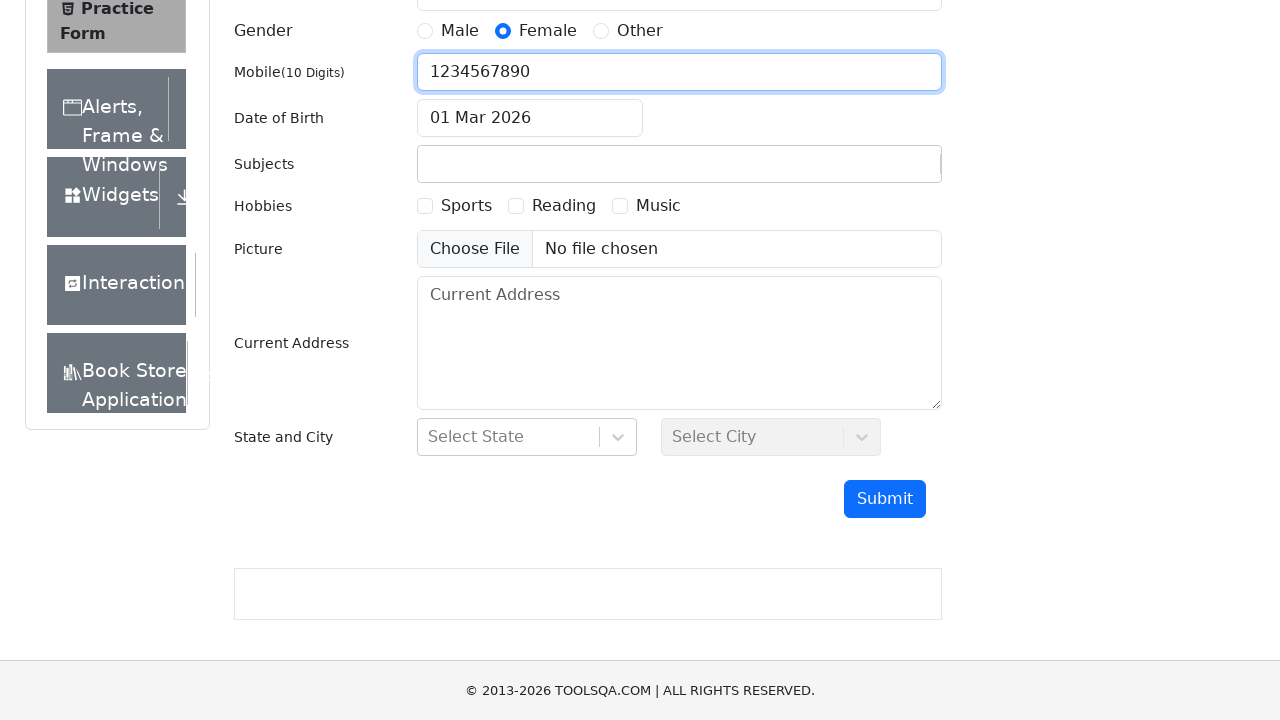

Clicked submit button to submit the form at (885, 499) on #submit
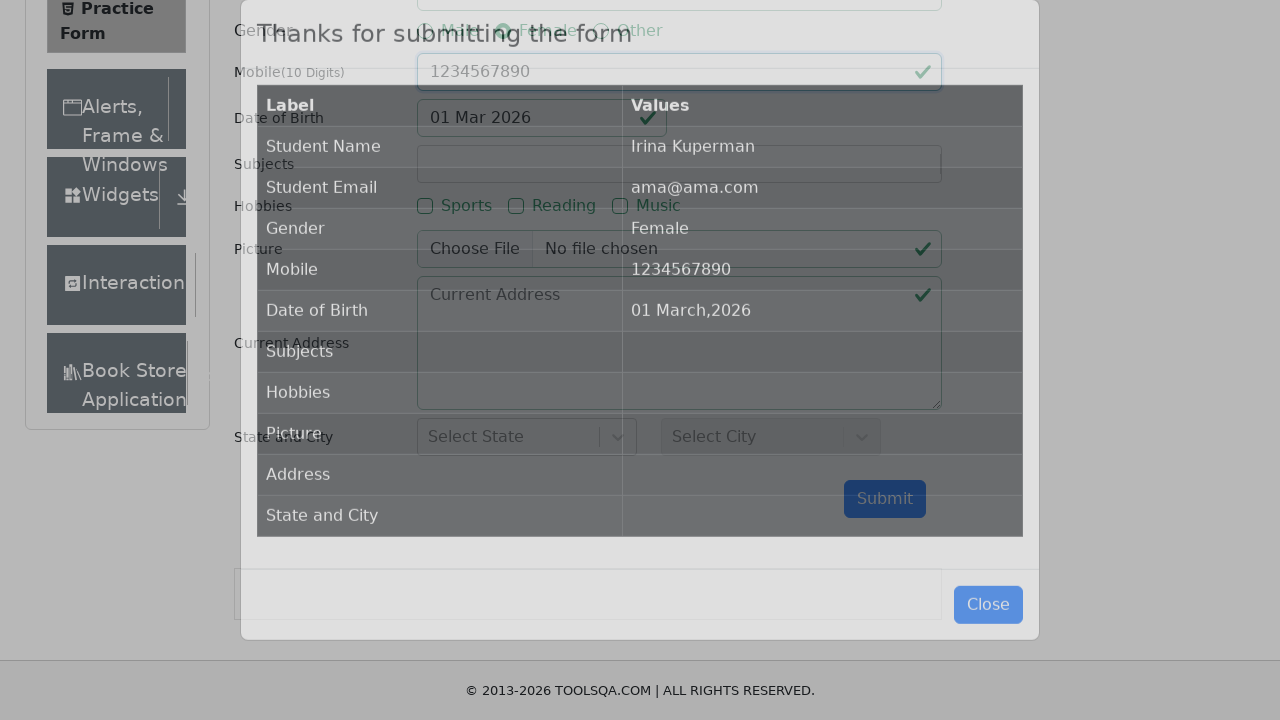

Success modal appeared confirming form submission
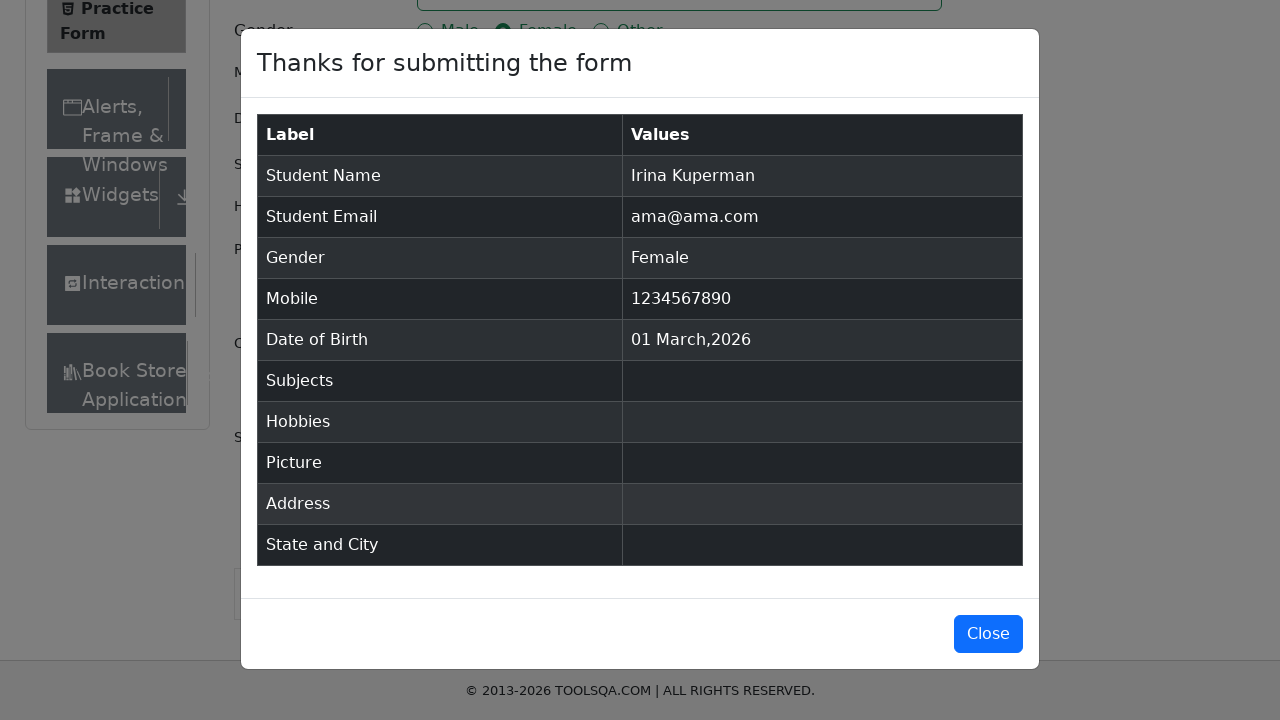

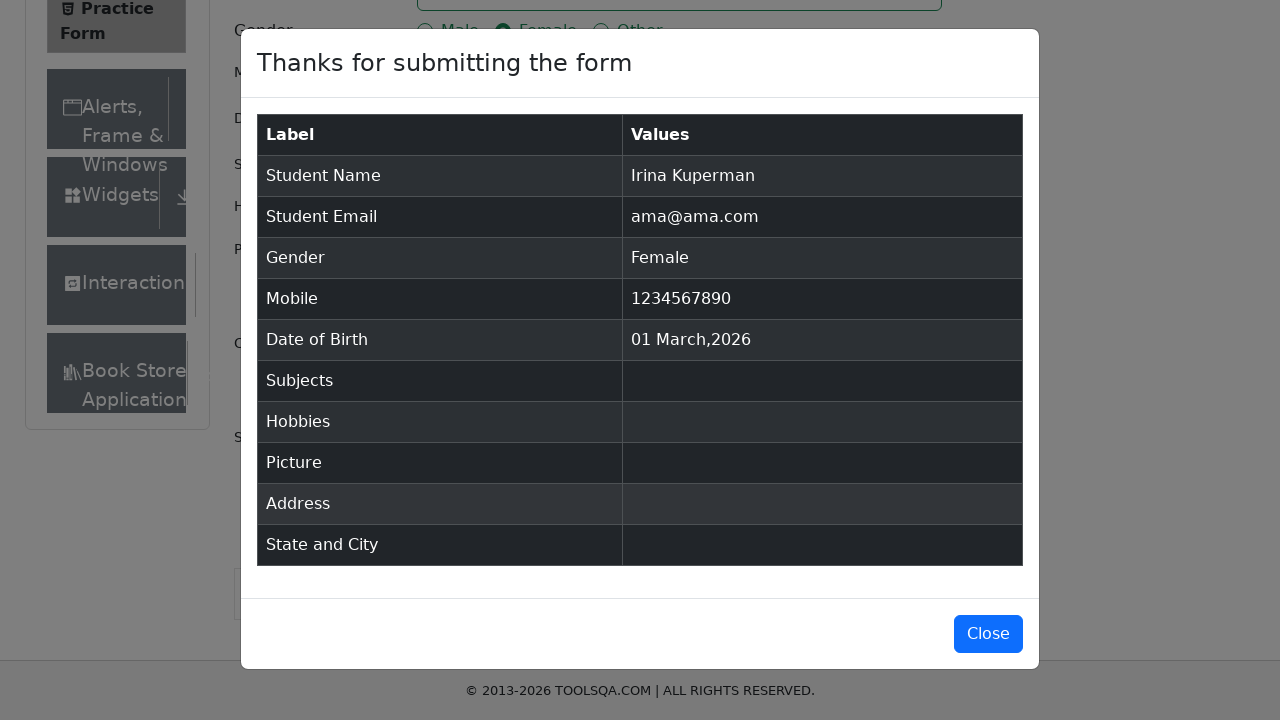